Navigates to a page and executes JavaScript to display an alert dialog, demonstrating script execution capability in the browser.

Starting URL: https://suninjuly.github.io/selects1.html

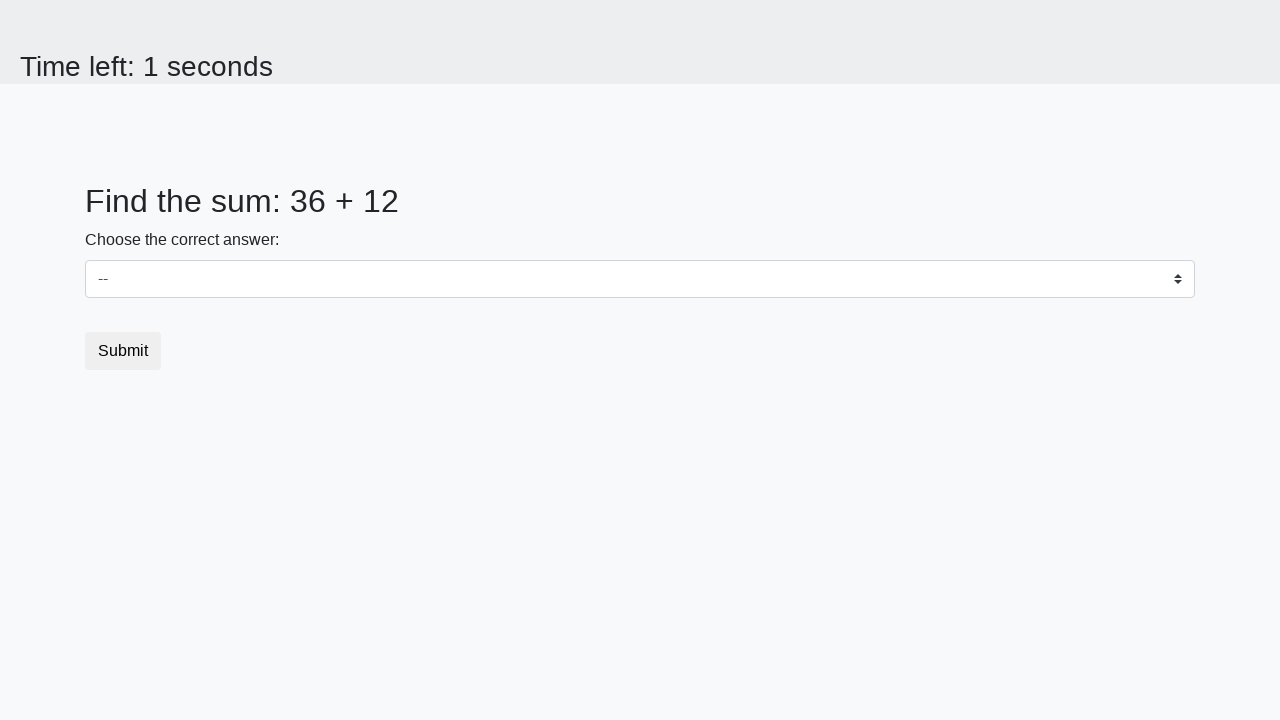

Executed JavaScript to display alert dialog with message 'Robots at work'
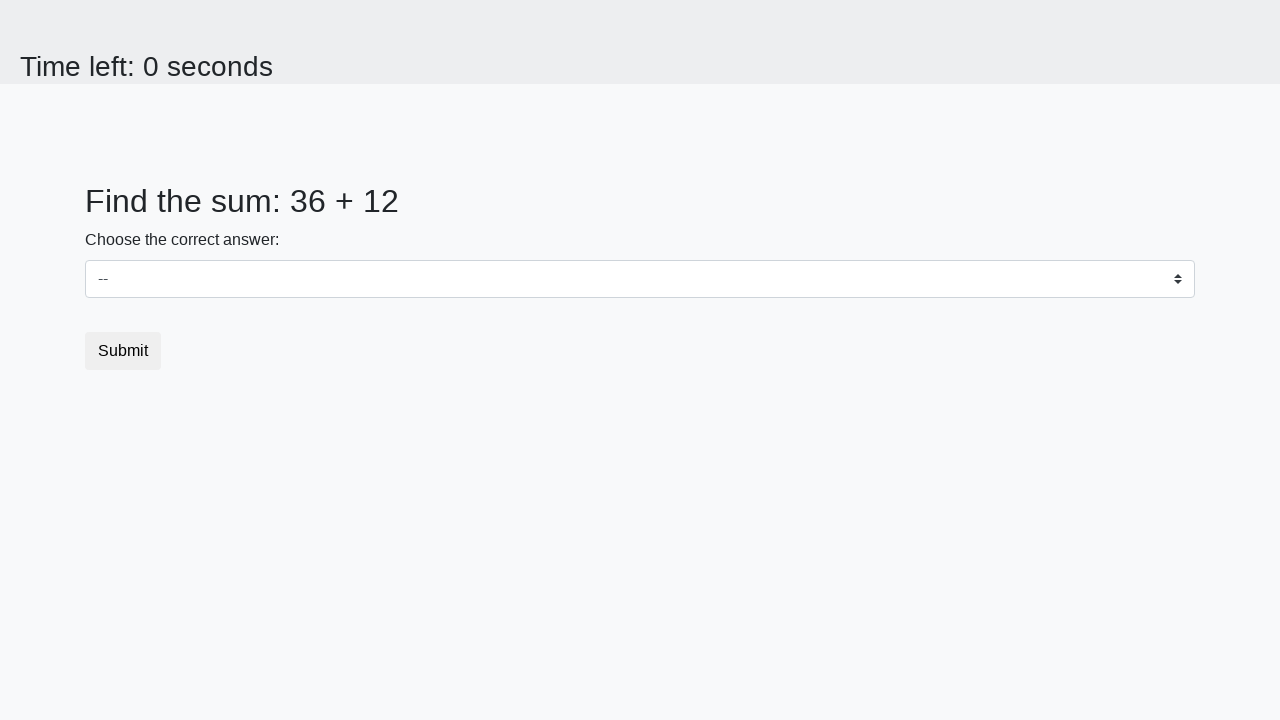

Set up dialog handler to accept alert
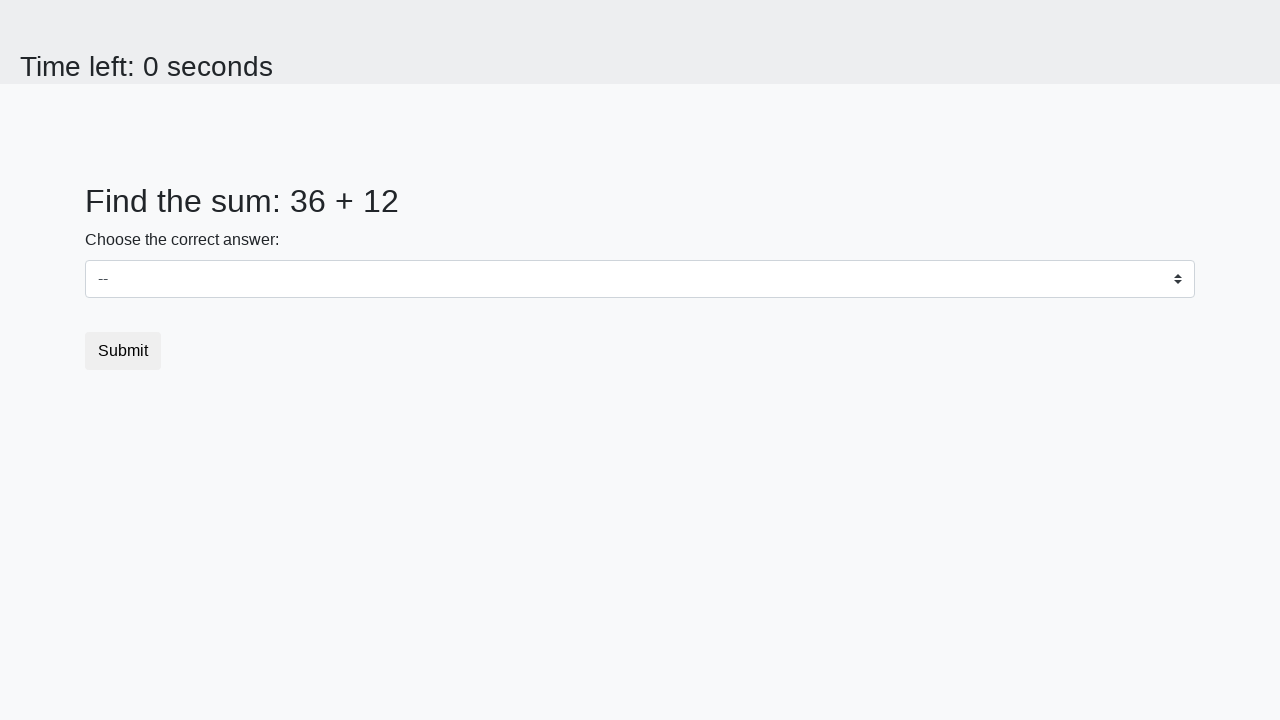

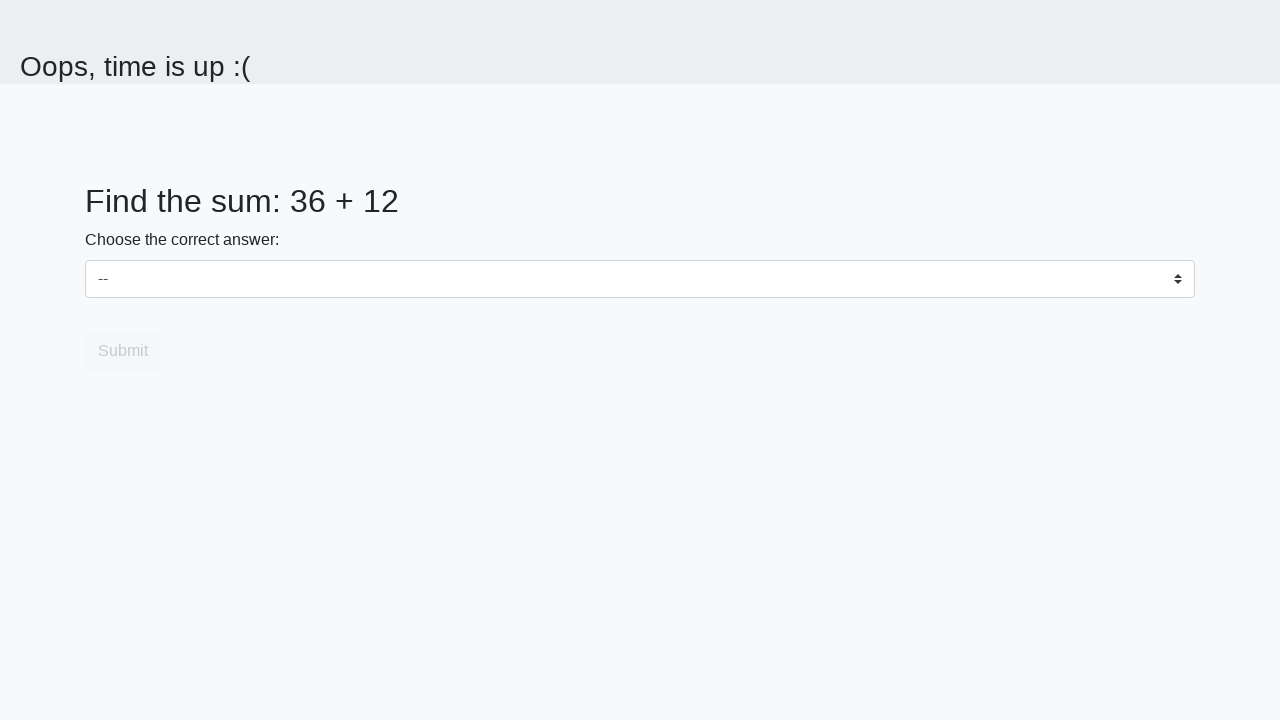